Tests that whitespace is trimmed from edited todo text

Starting URL: https://demo.playwright.dev/todomvc

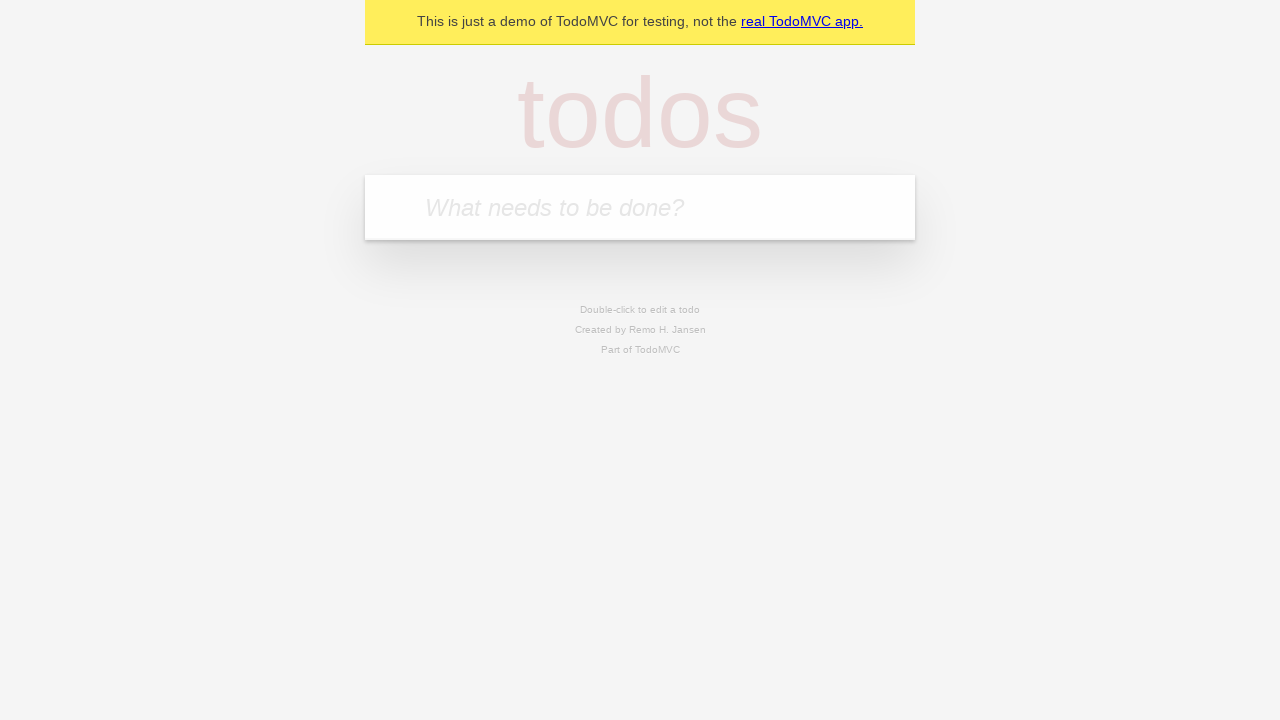

Located the 'What needs to be done?' input field
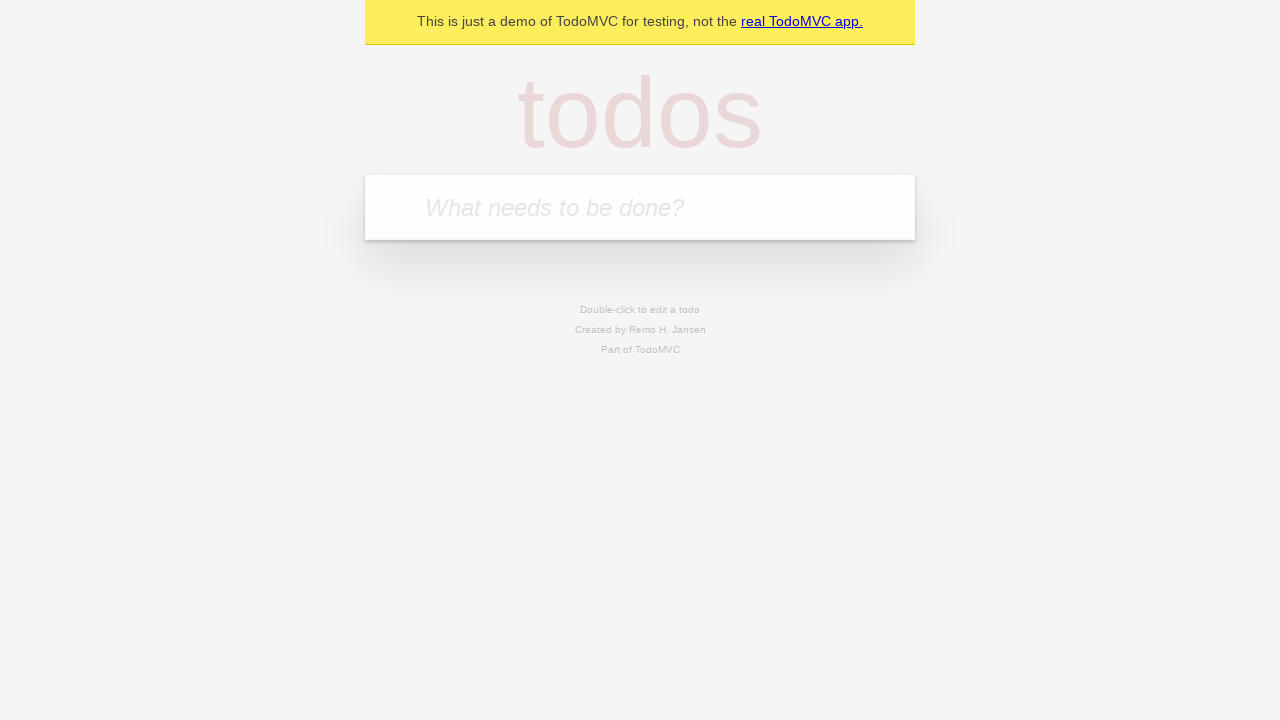

Filled todo input with 'buy some cheese' on internal:attr=[placeholder="What needs to be done?"i]
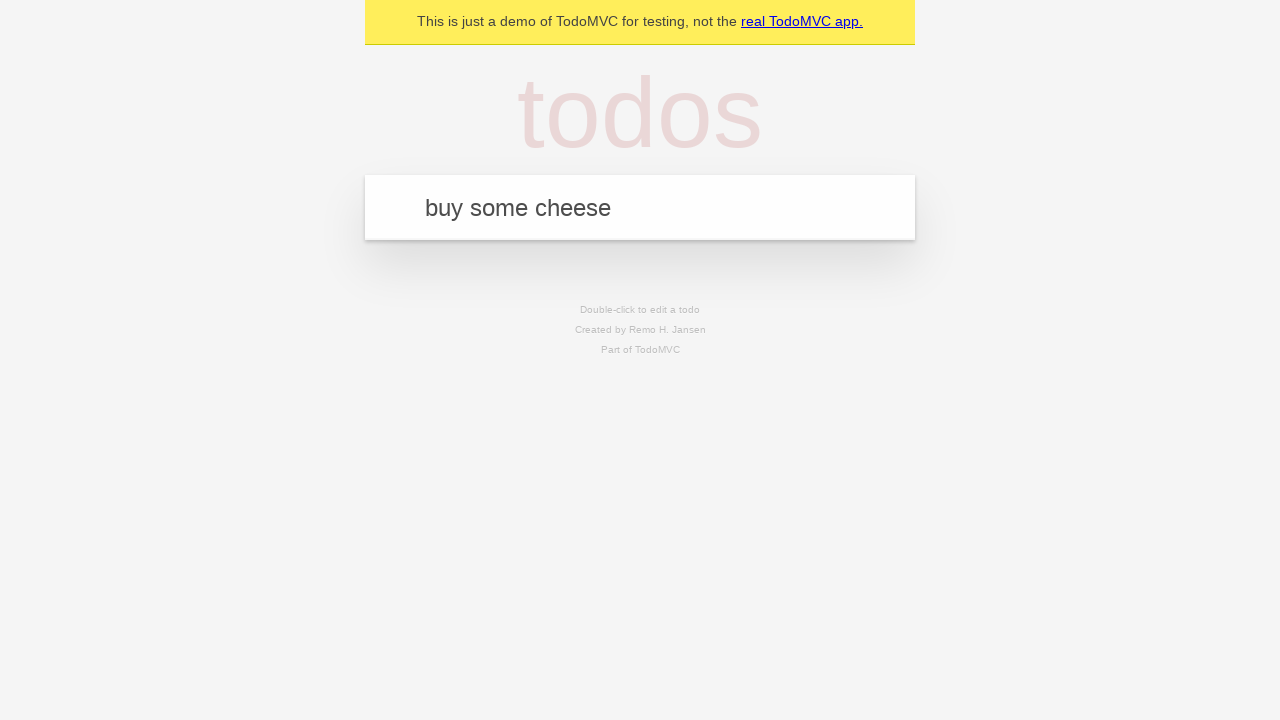

Pressed Enter to create todo 'buy some cheese' on internal:attr=[placeholder="What needs to be done?"i]
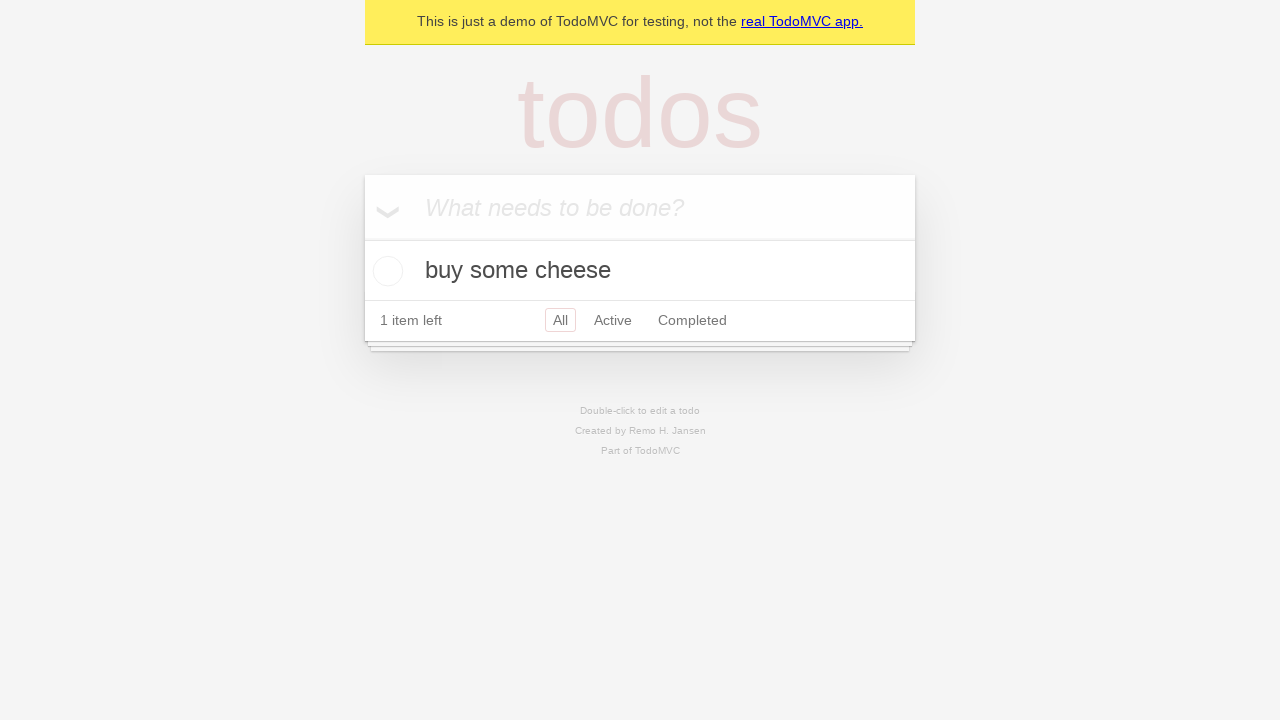

Filled todo input with 'feed the cat' on internal:attr=[placeholder="What needs to be done?"i]
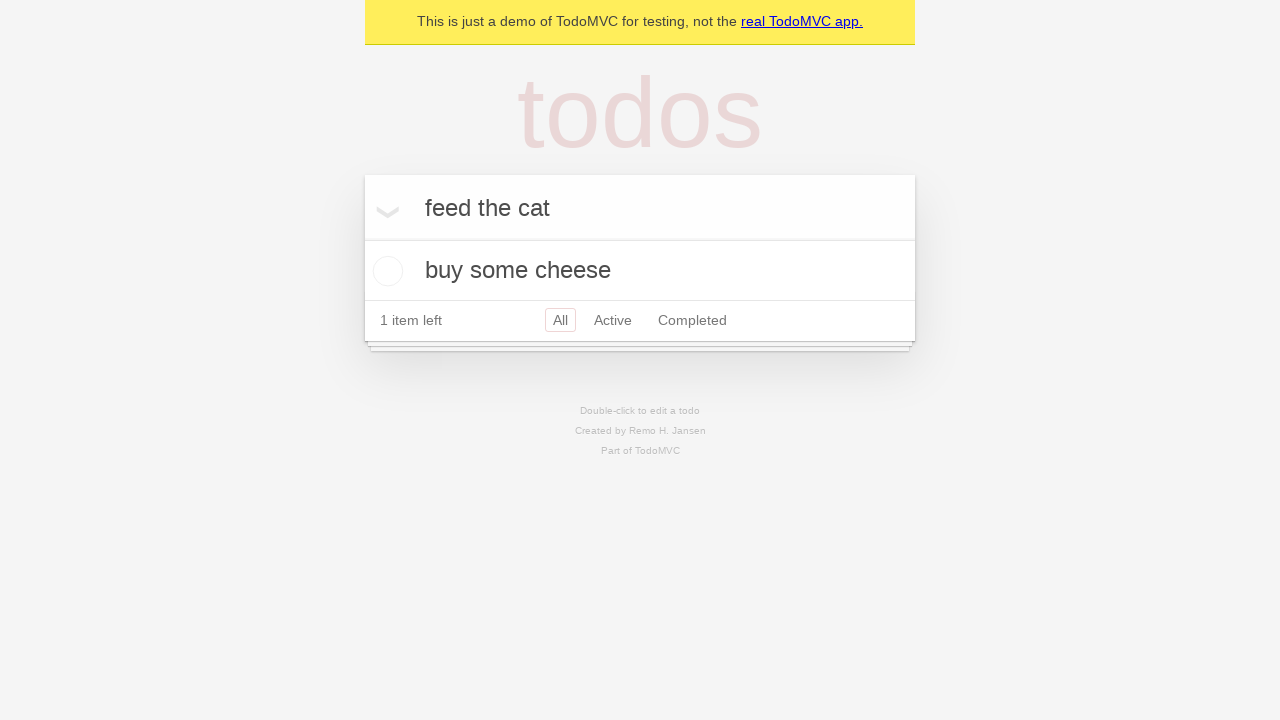

Pressed Enter to create todo 'feed the cat' on internal:attr=[placeholder="What needs to be done?"i]
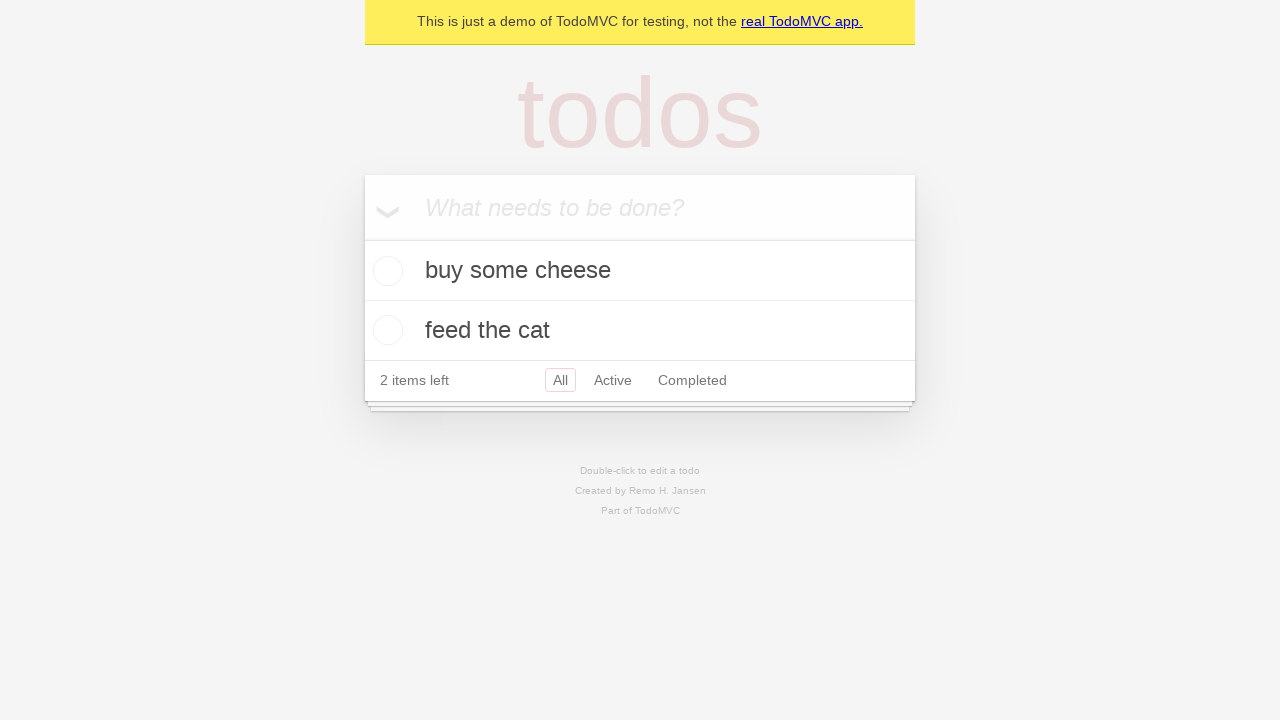

Filled todo input with 'book a doctors appointment' on internal:attr=[placeholder="What needs to be done?"i]
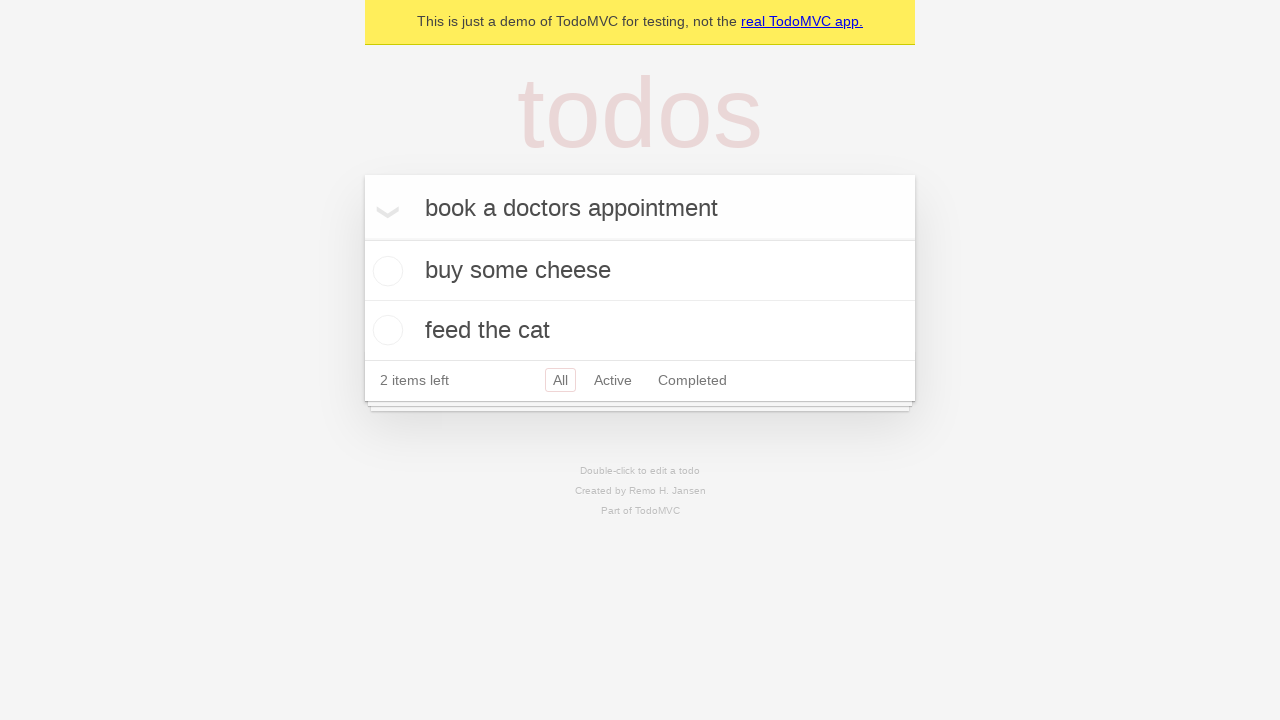

Pressed Enter to create todo 'book a doctors appointment' on internal:attr=[placeholder="What needs to be done?"i]
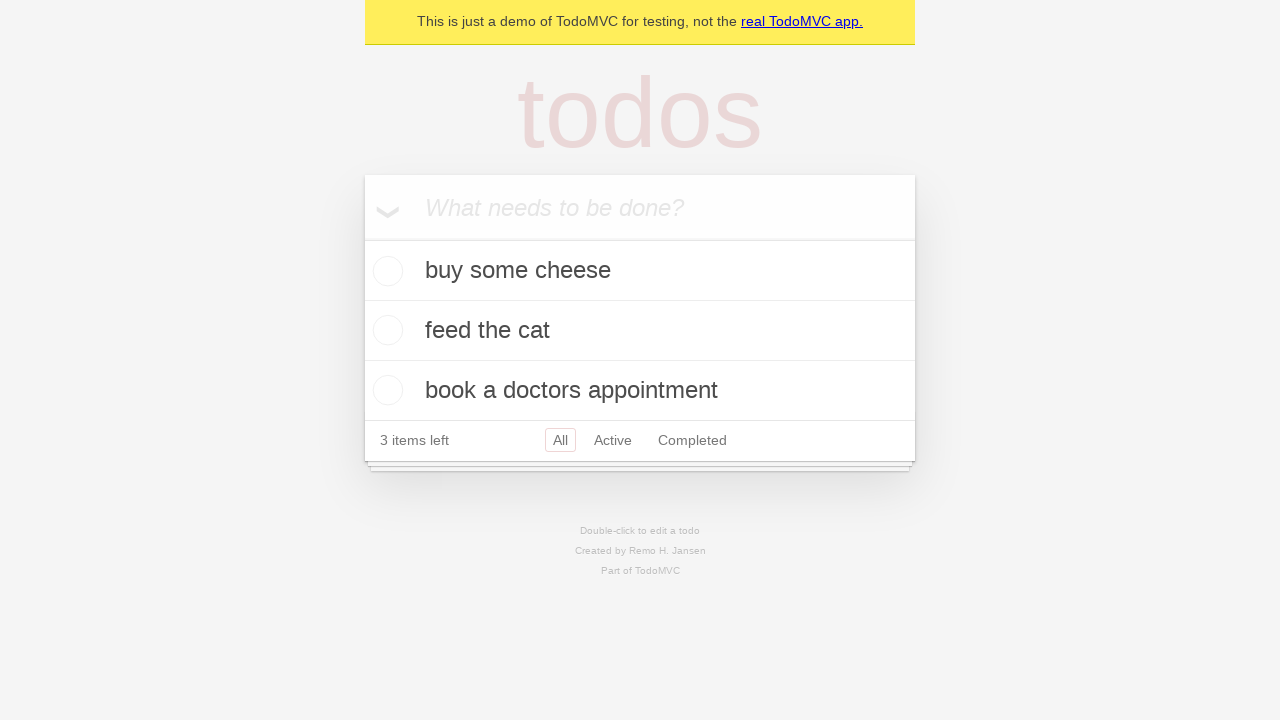

Located all todo items
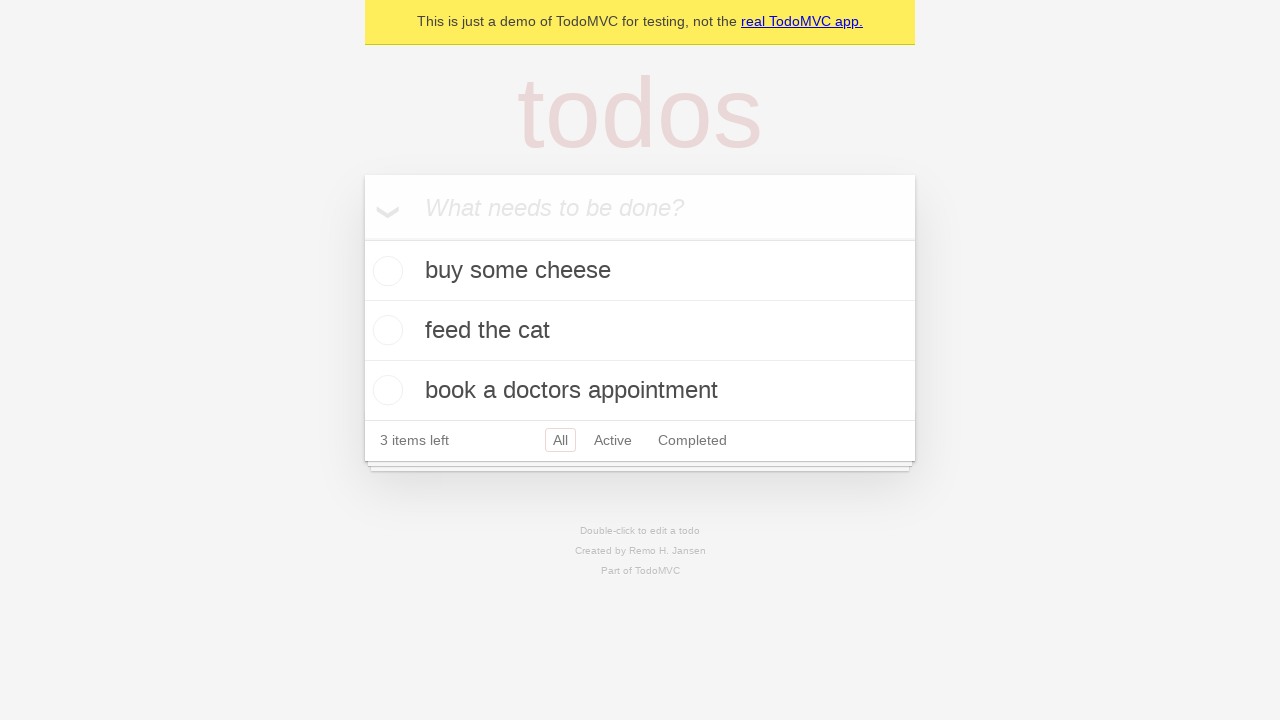

Double-clicked on the second todo item to enter edit mode at (640, 331) on internal:testid=[data-testid="todo-item"s] >> nth=1
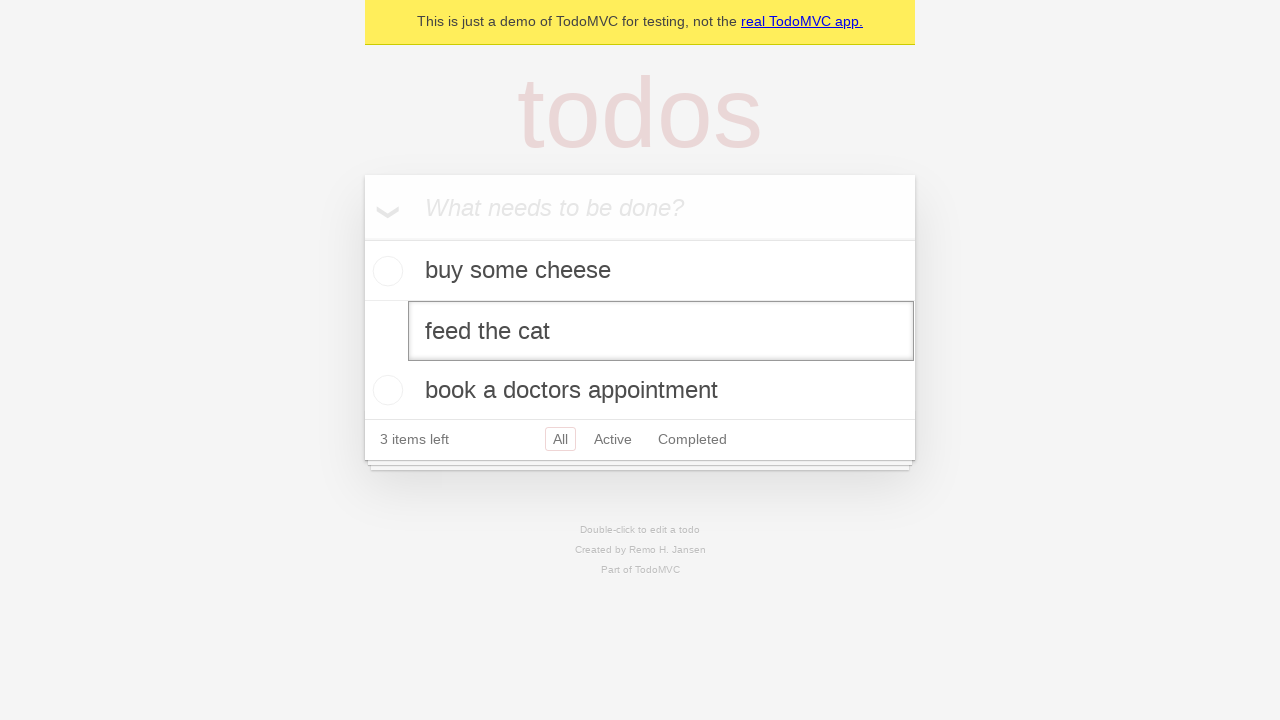

Located the edit textbox for the second todo item
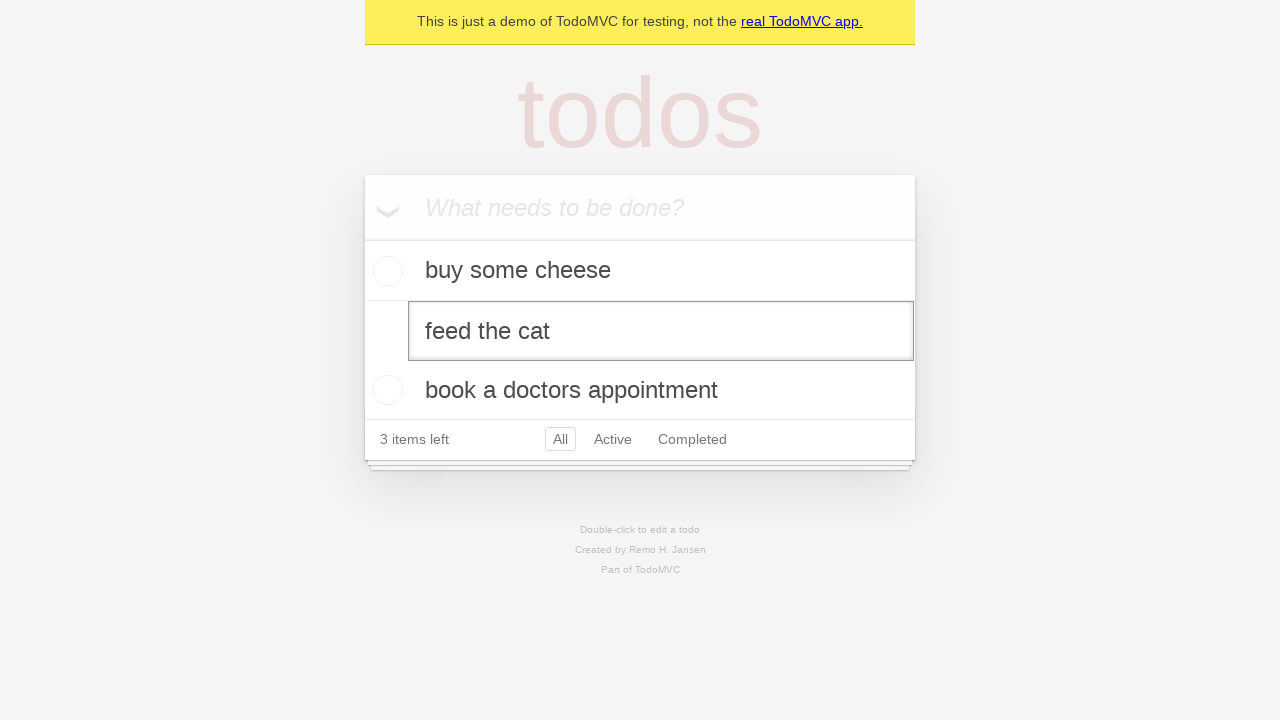

Filled edit field with '    buy some sausages    ' (text with leading and trailing whitespace) on internal:testid=[data-testid="todo-item"s] >> nth=1 >> internal:role=textbox[nam
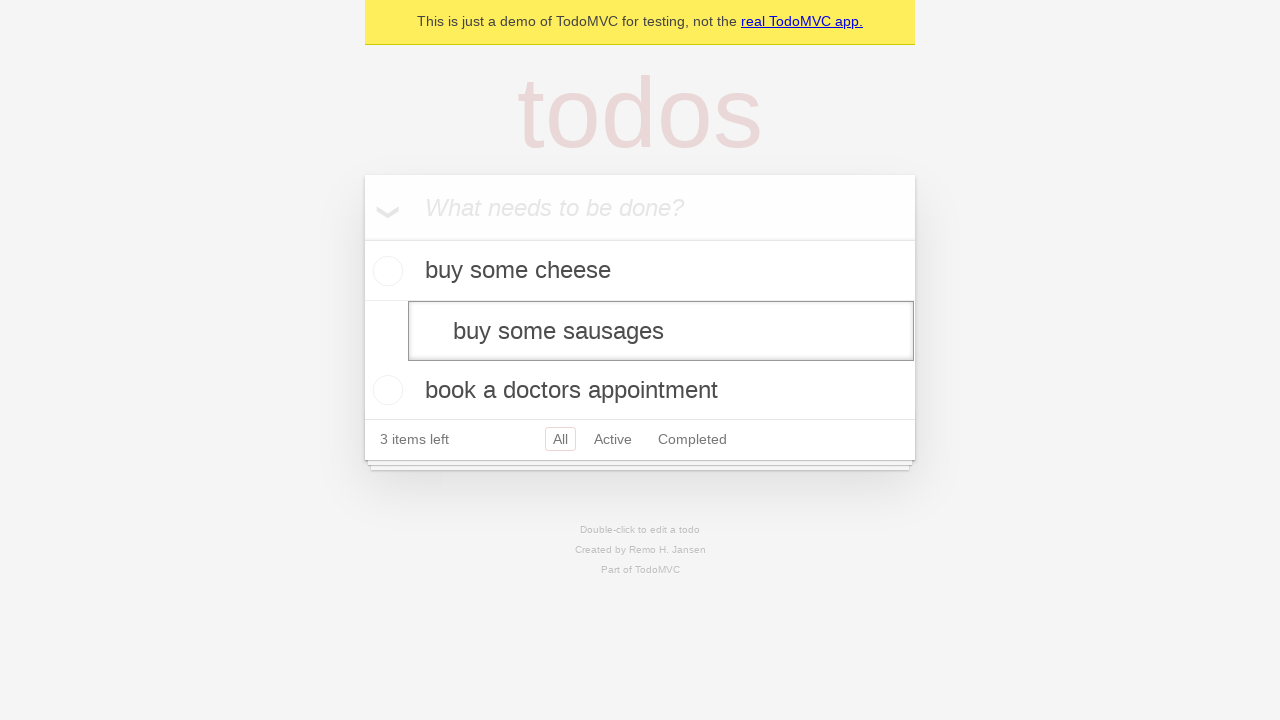

Pressed Enter to save the edited todo with whitespace on internal:testid=[data-testid="todo-item"s] >> nth=1 >> internal:role=textbox[nam
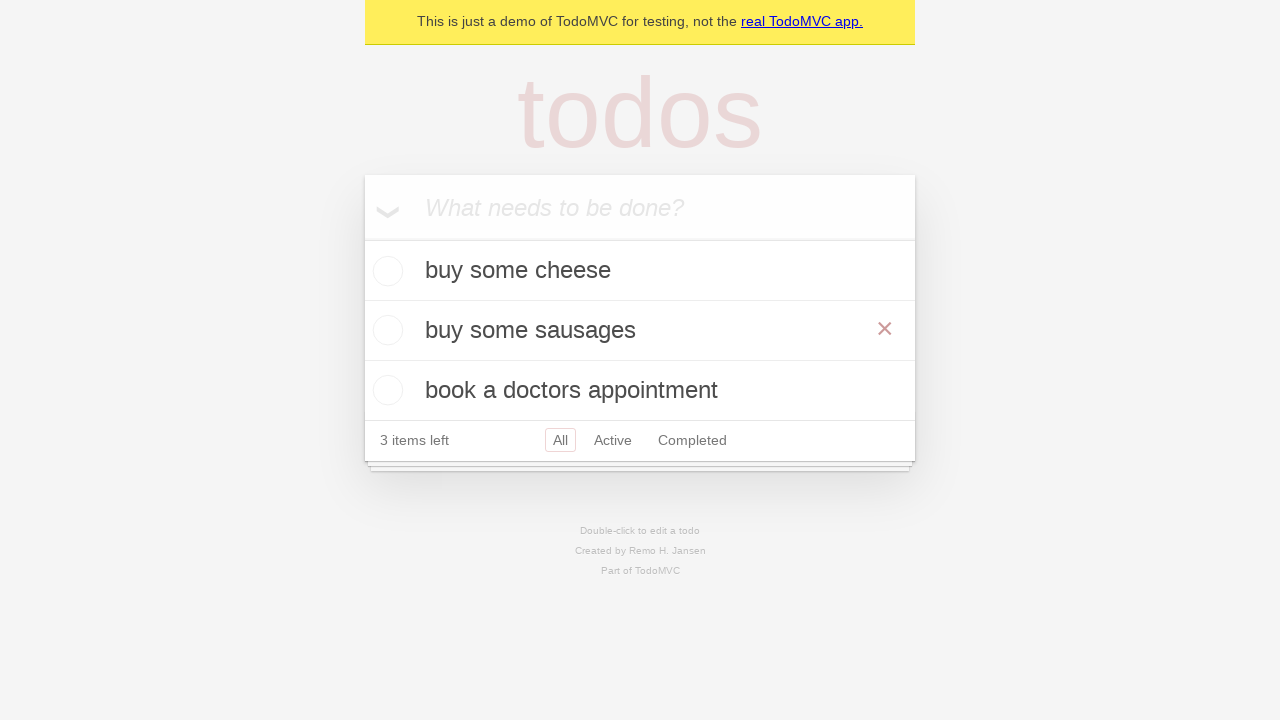

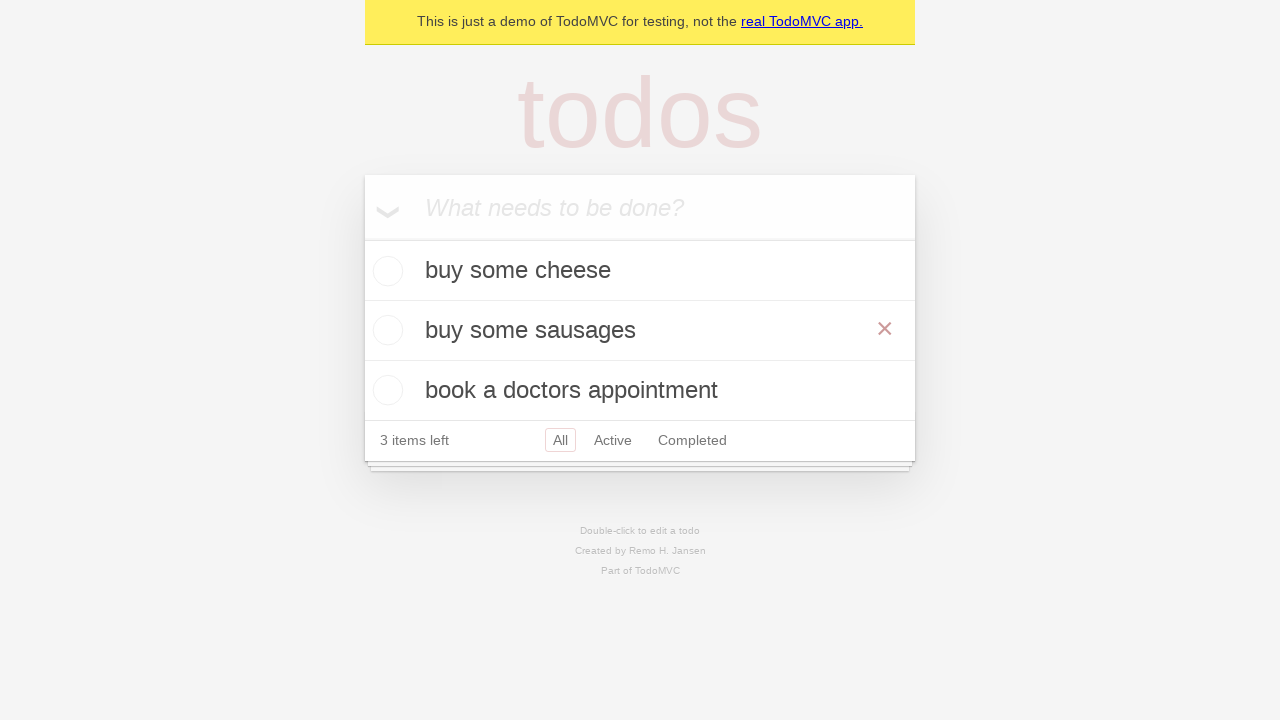